Tests selecting an option from a dropdown using Selenium's Select helper class to select by visible text, then verifying the selection.

Starting URL: http://the-internet.herokuapp.com/dropdown

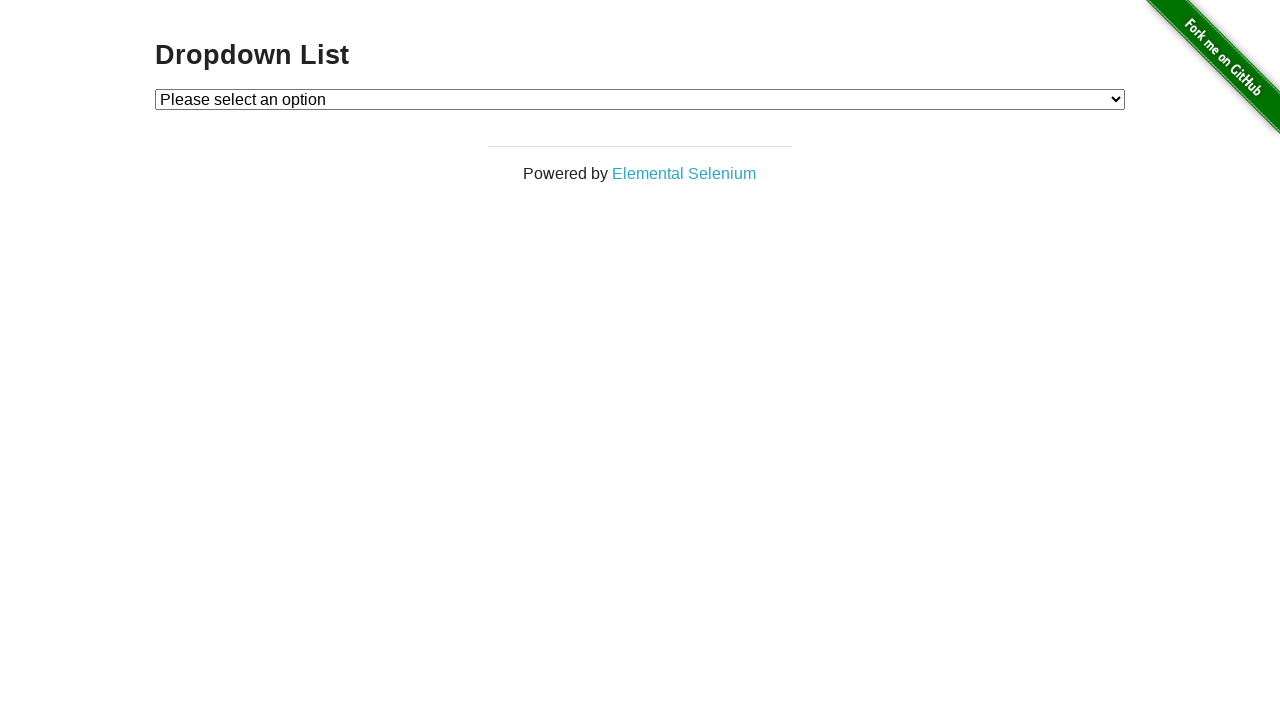

Navigated to dropdown example page
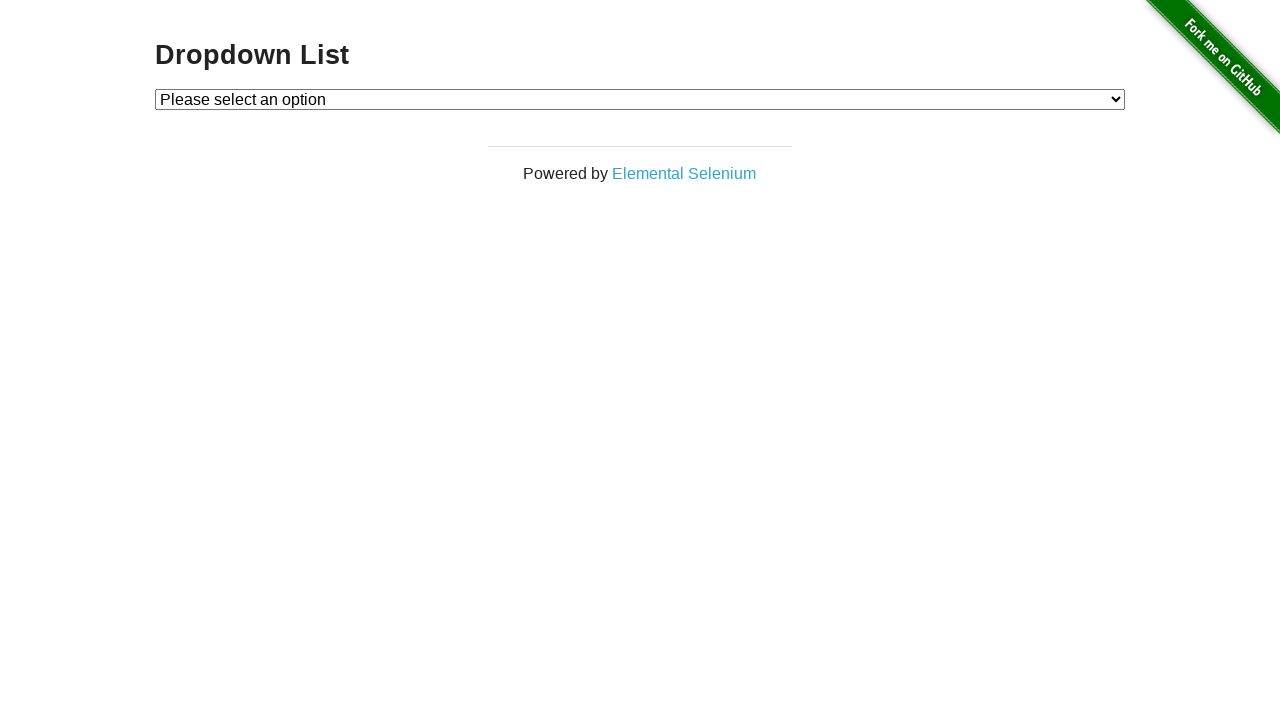

Selected 'Option 1' from dropdown using visible text on #dropdown
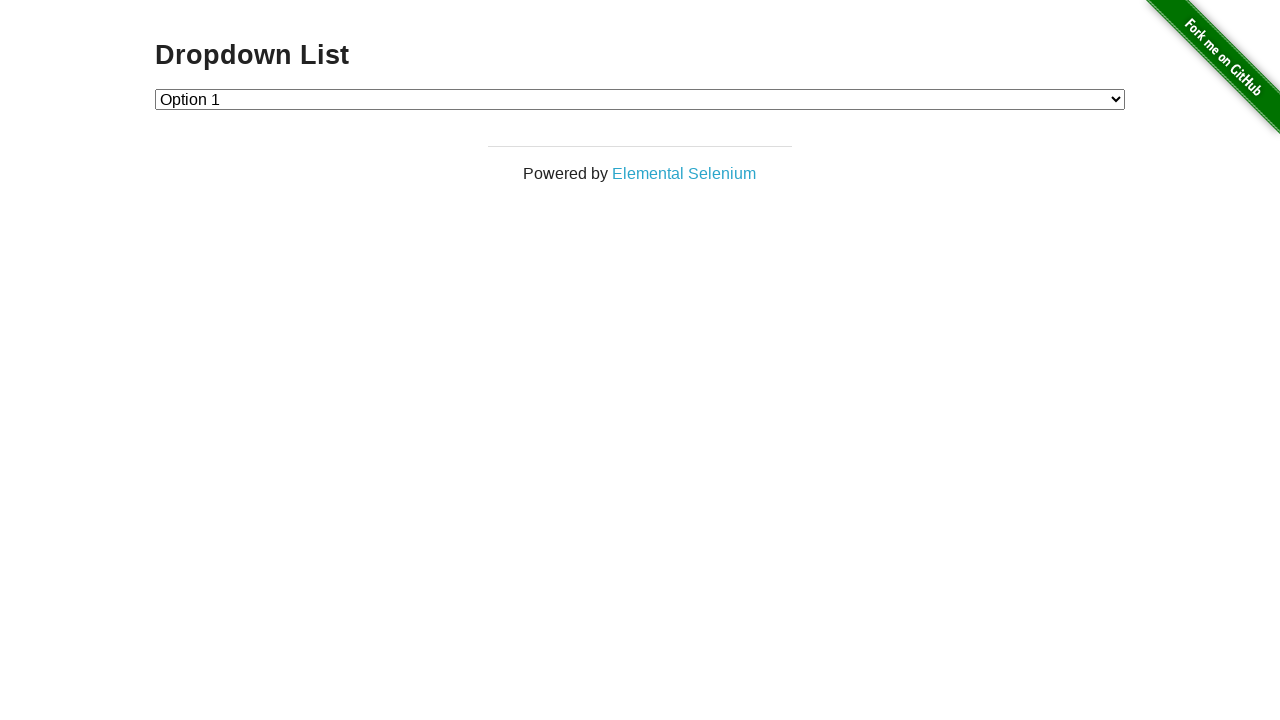

Verified dropdown selection: 1
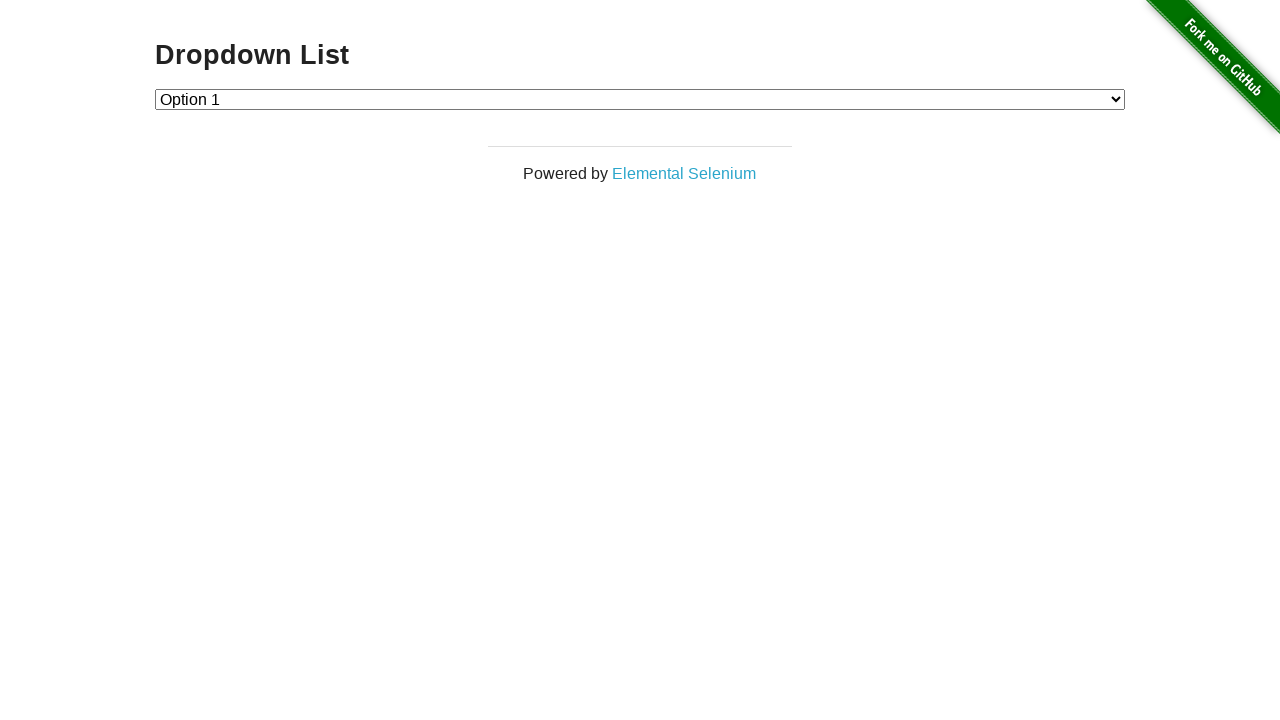

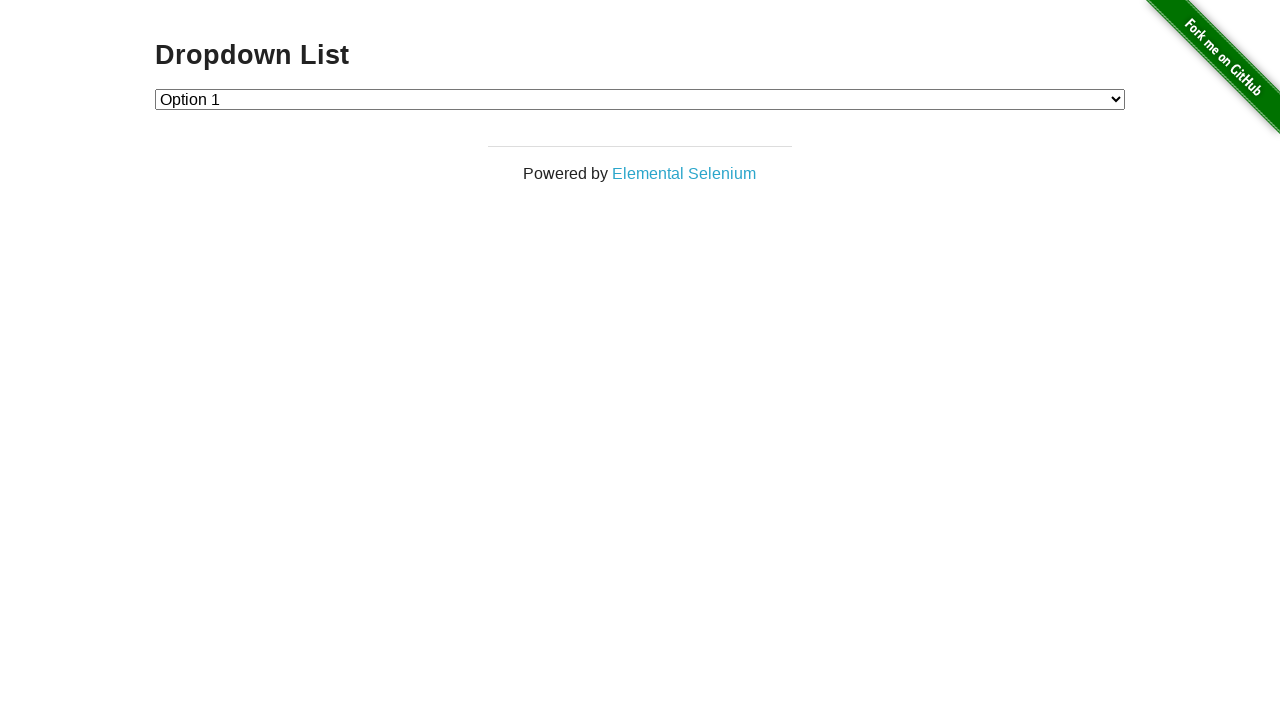